Tests input field functionality by entering a number, clearing the field, and entering a different number

Starting URL: http://the-internet.herokuapp.com/inputs

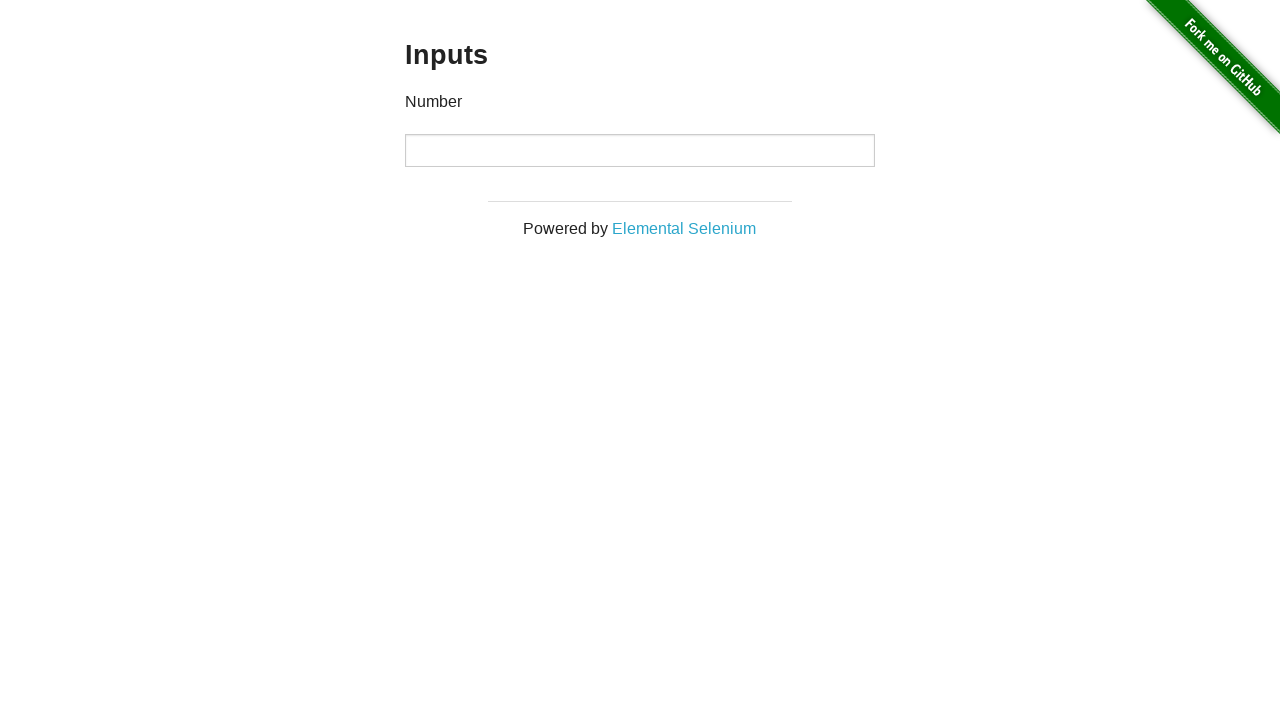

Located the input field
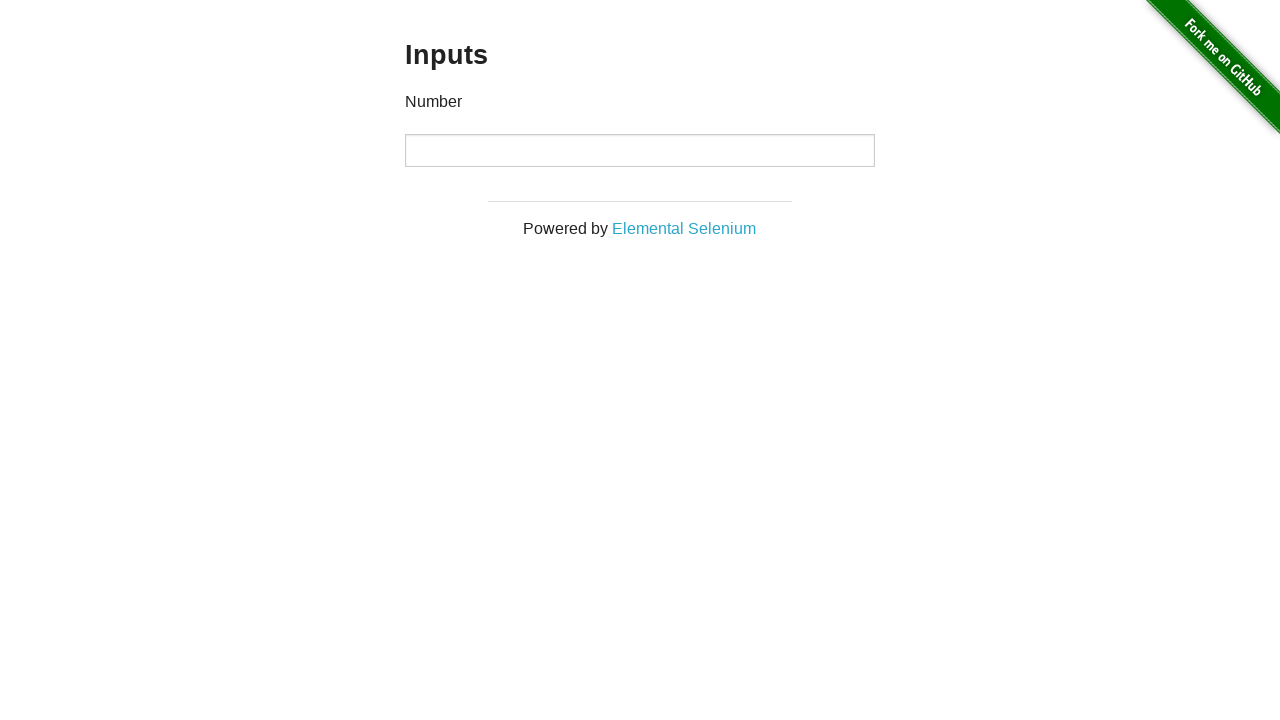

Entered first value '1000' into input field on xpath=//html/body/div[2]/div/div/div/div/input
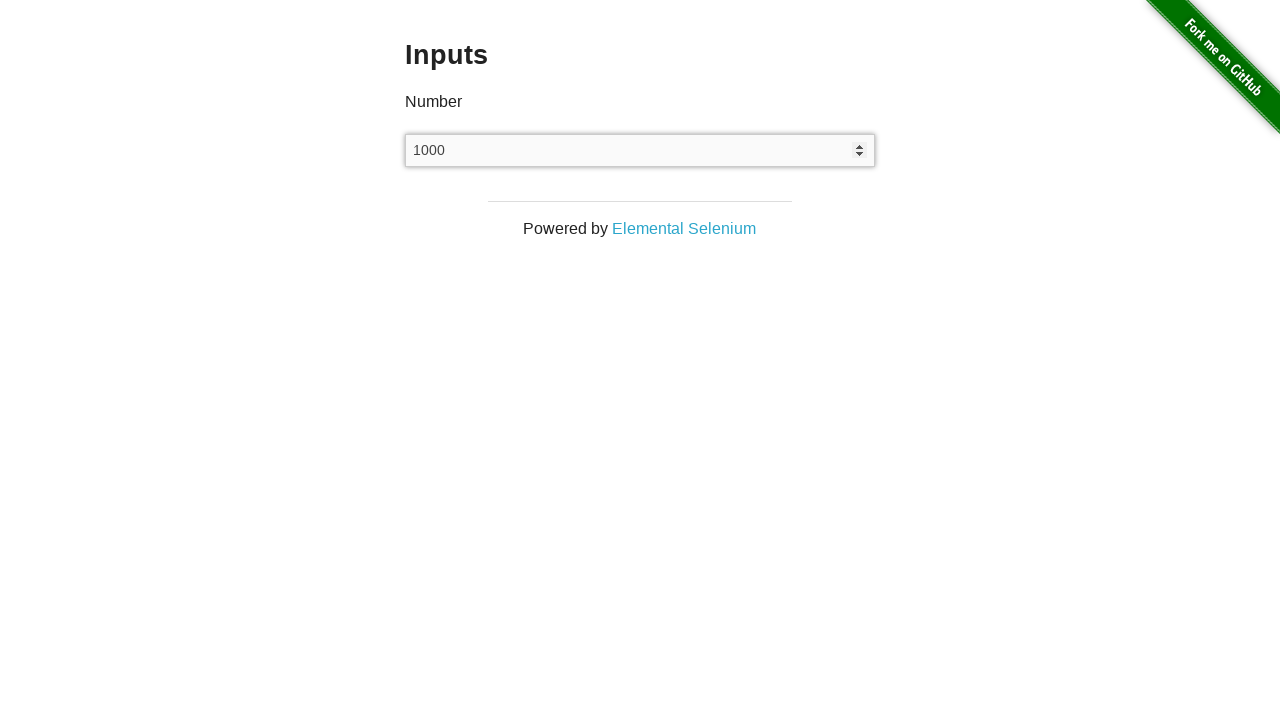

Cleared the input field on xpath=//html/body/div[2]/div/div/div/div/input
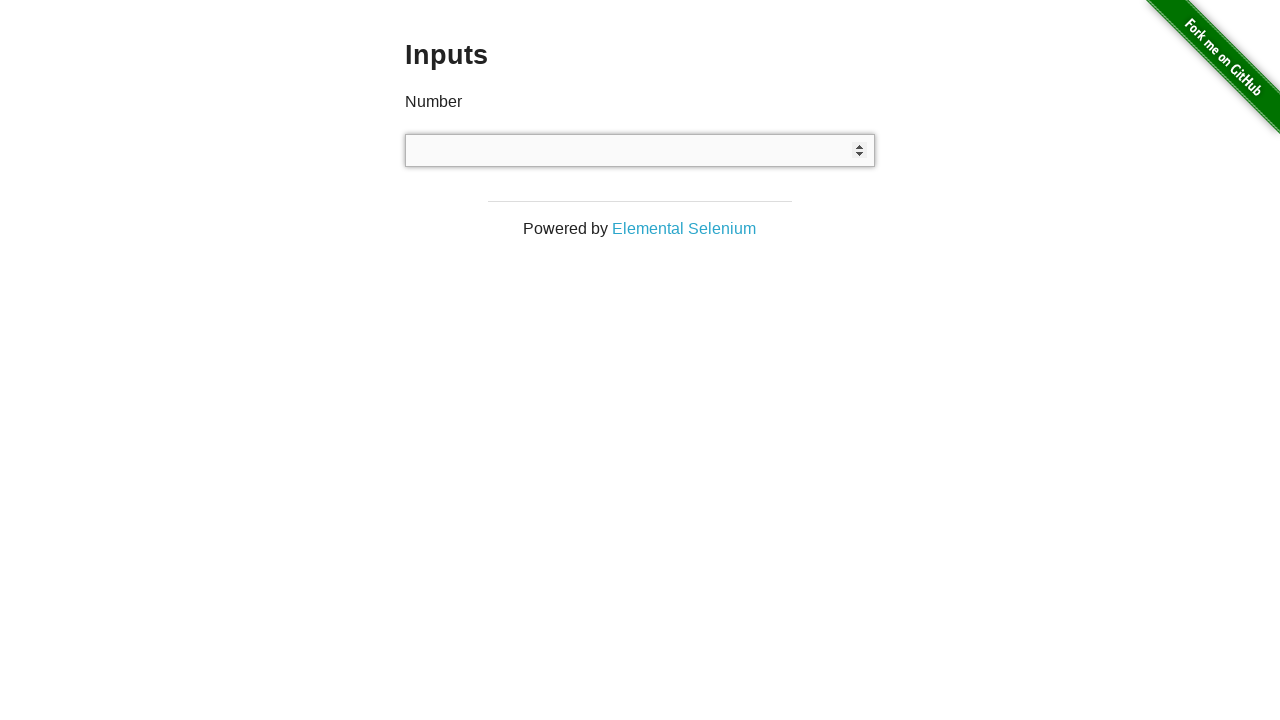

Entered second value '999' into input field on xpath=//html/body/div[2]/div/div/div/div/input
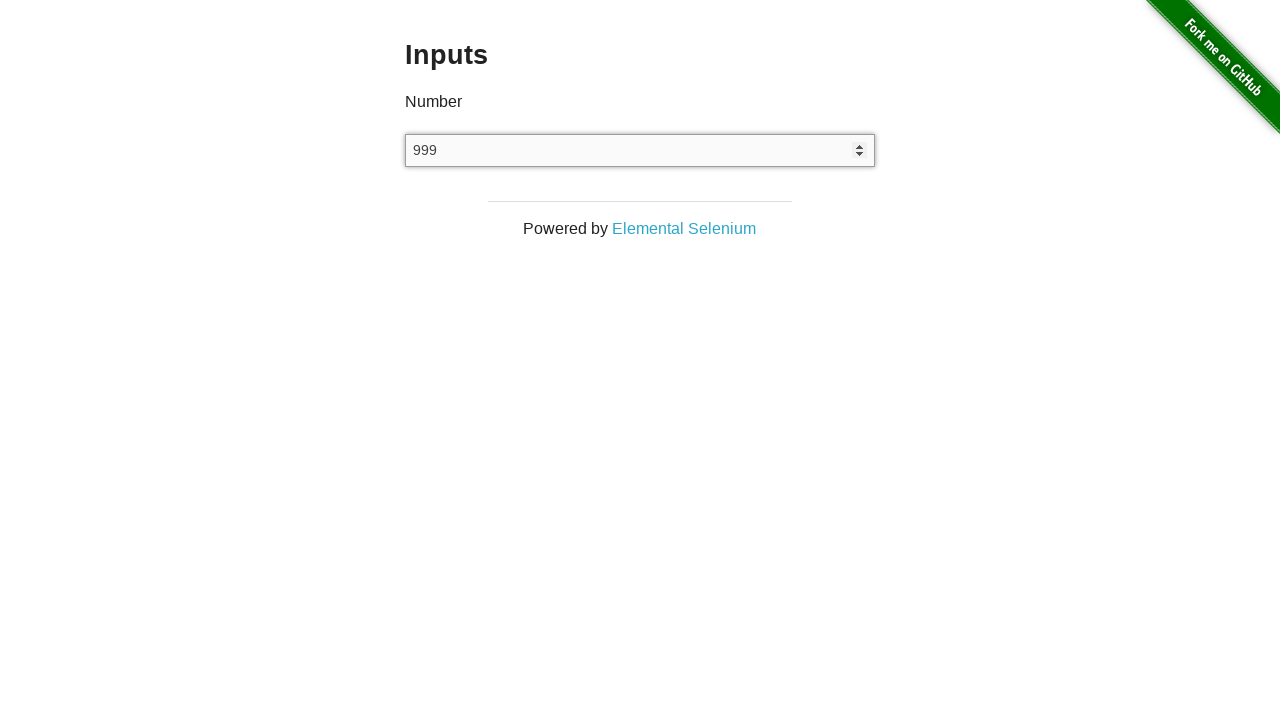

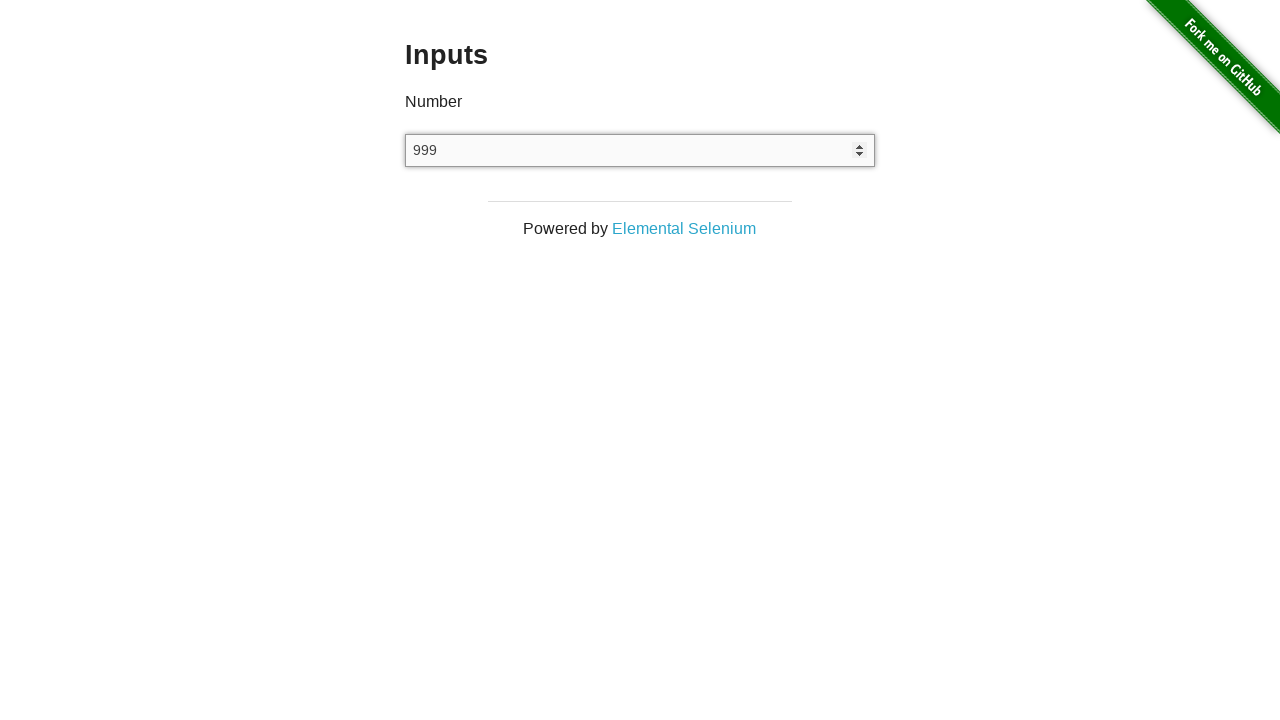